Navigates to an automation practice page and verifies that the mouse hover element is present and accessible

Starting URL: https://www.rahulshettyacademy.com/AutomationPractice/

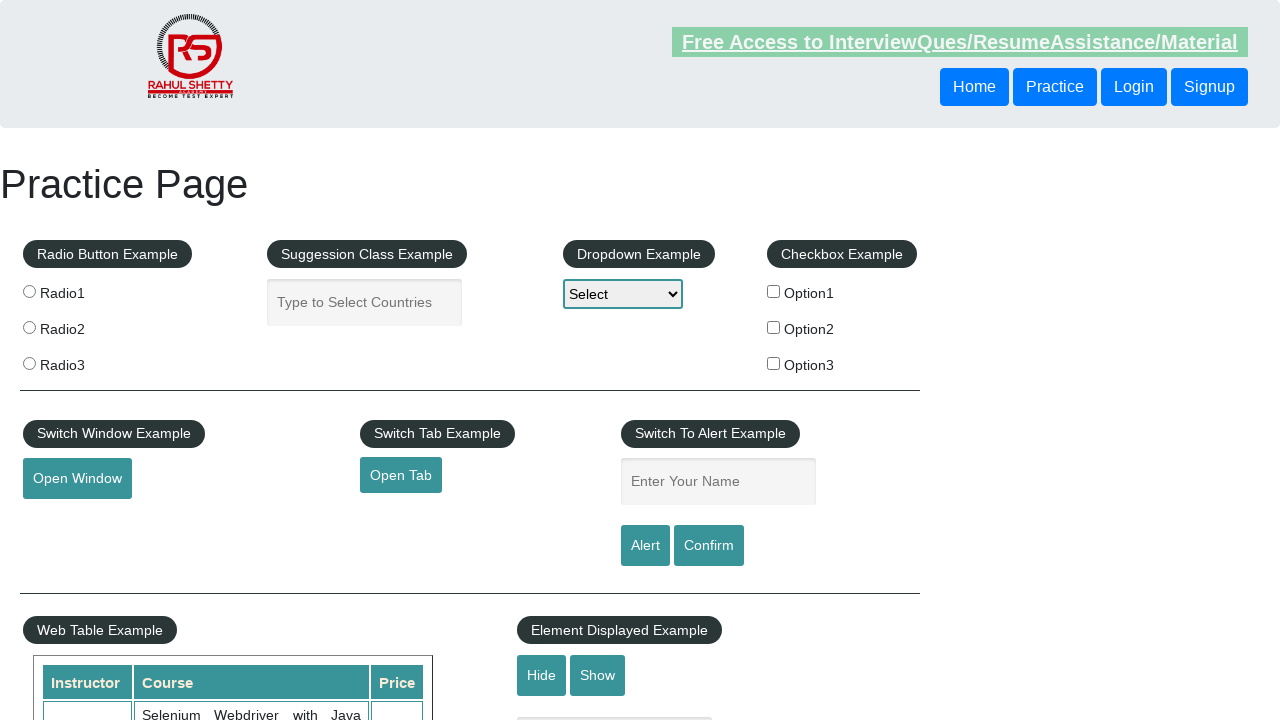

Navigated to Rahul Shetty Academy automation practice page
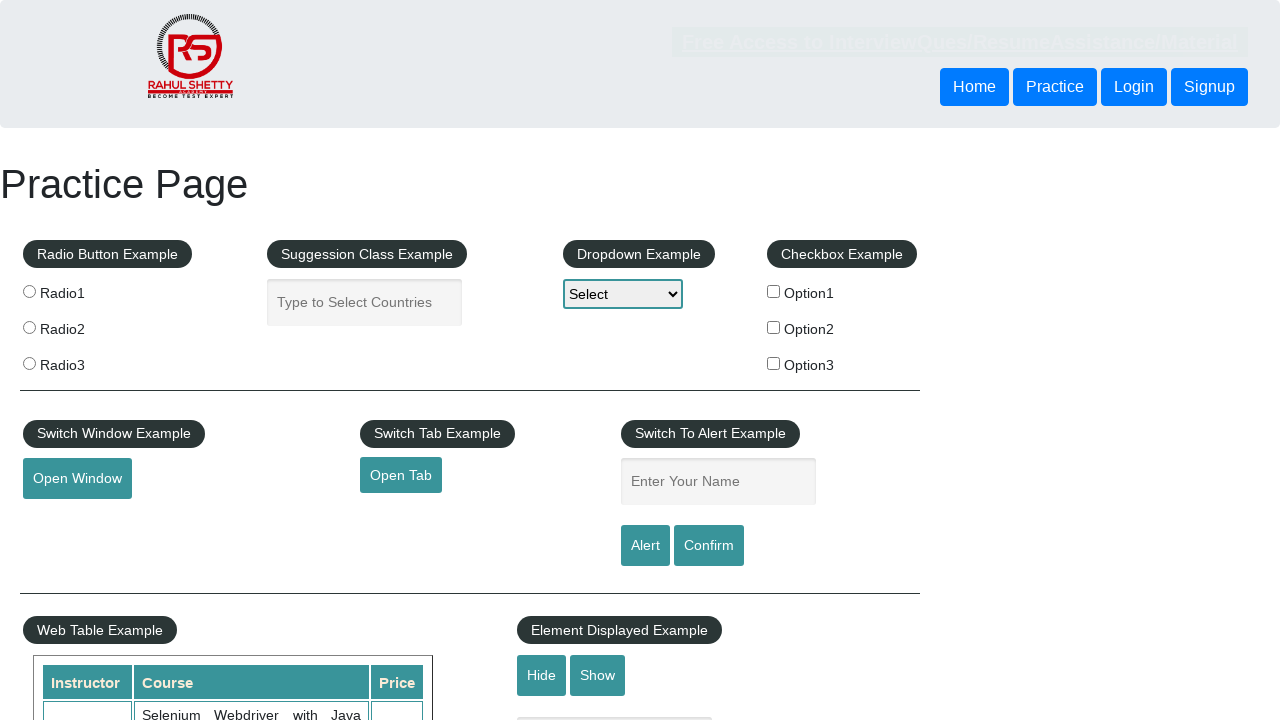

Mouse hover element located and loaded
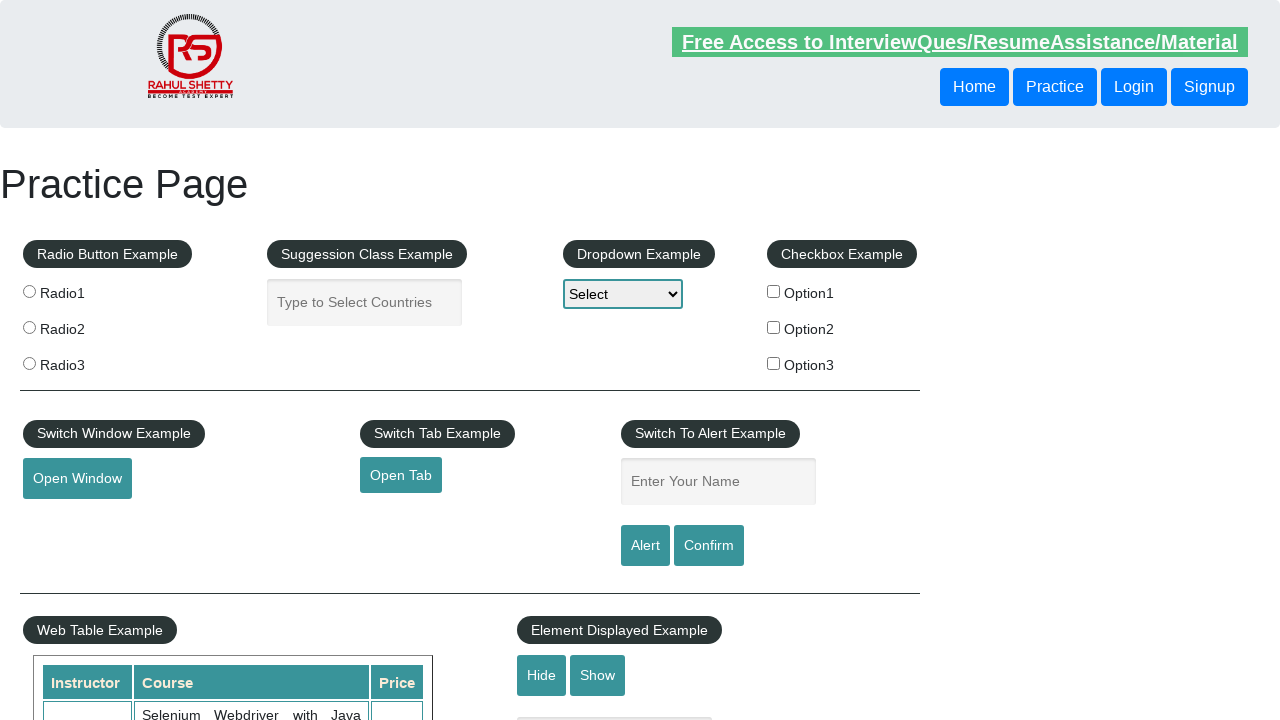

Verified mouse hover element is visible
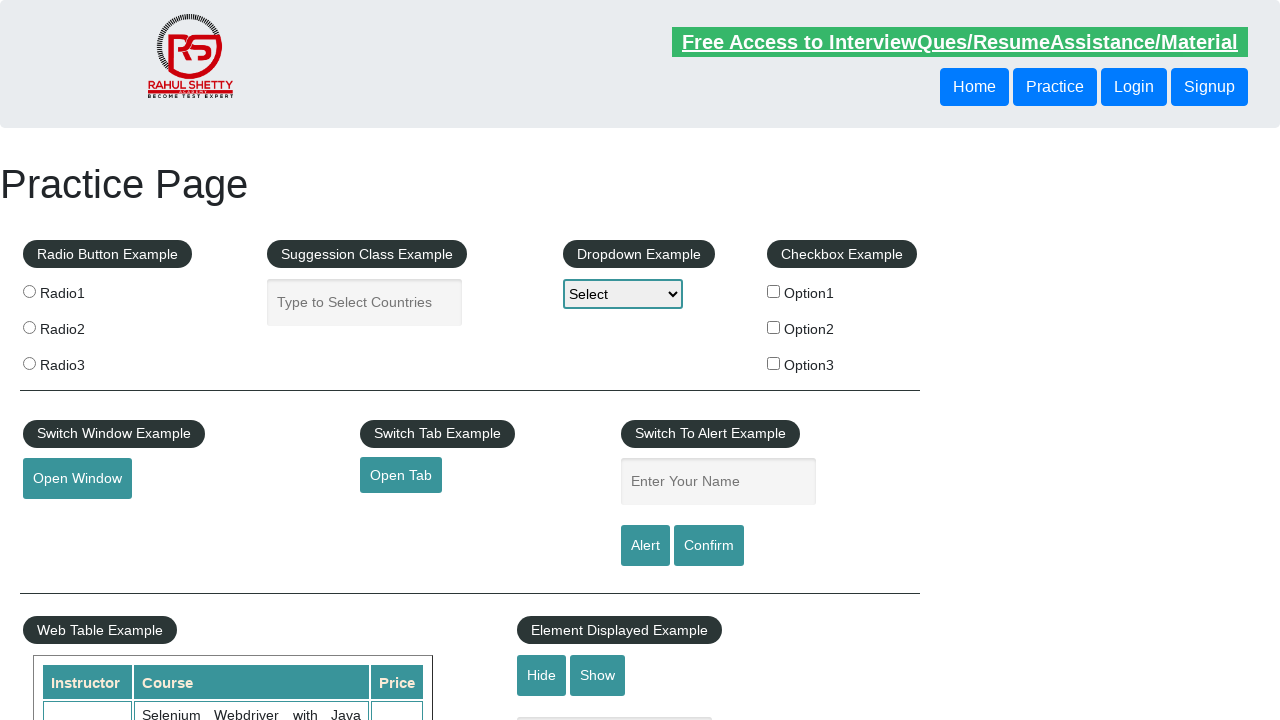

Verified mouse hover element is enabled
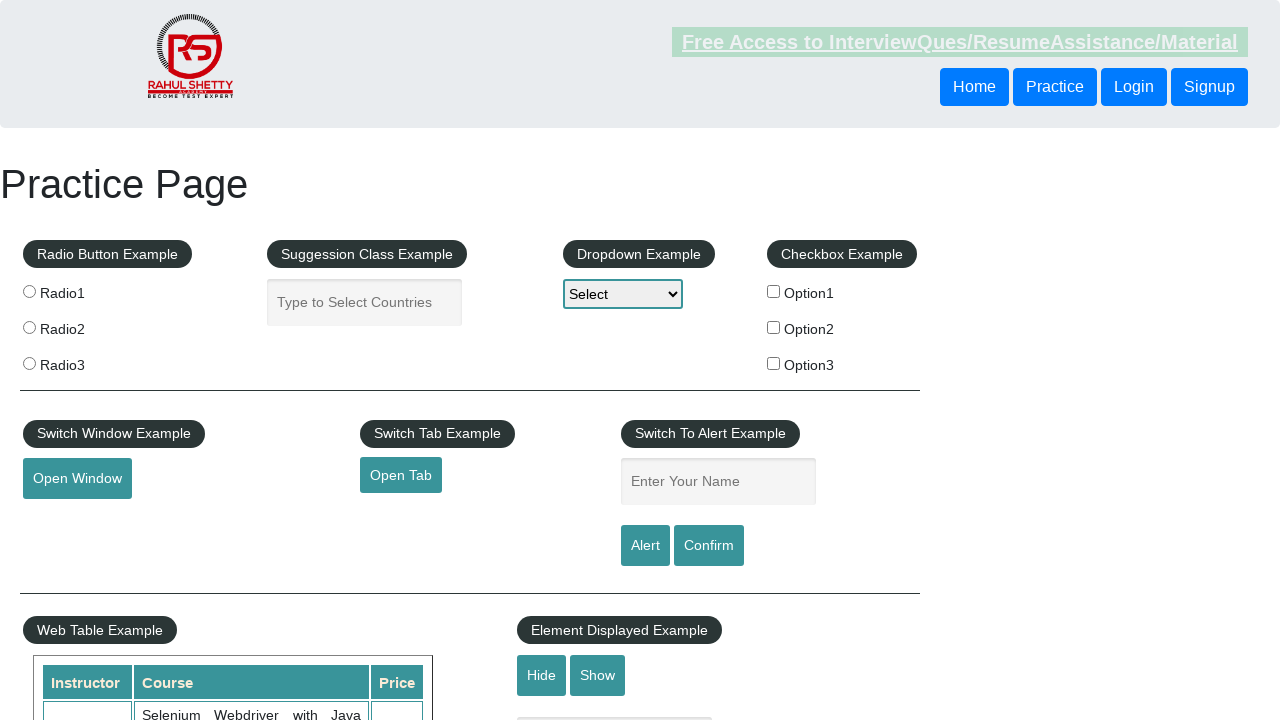

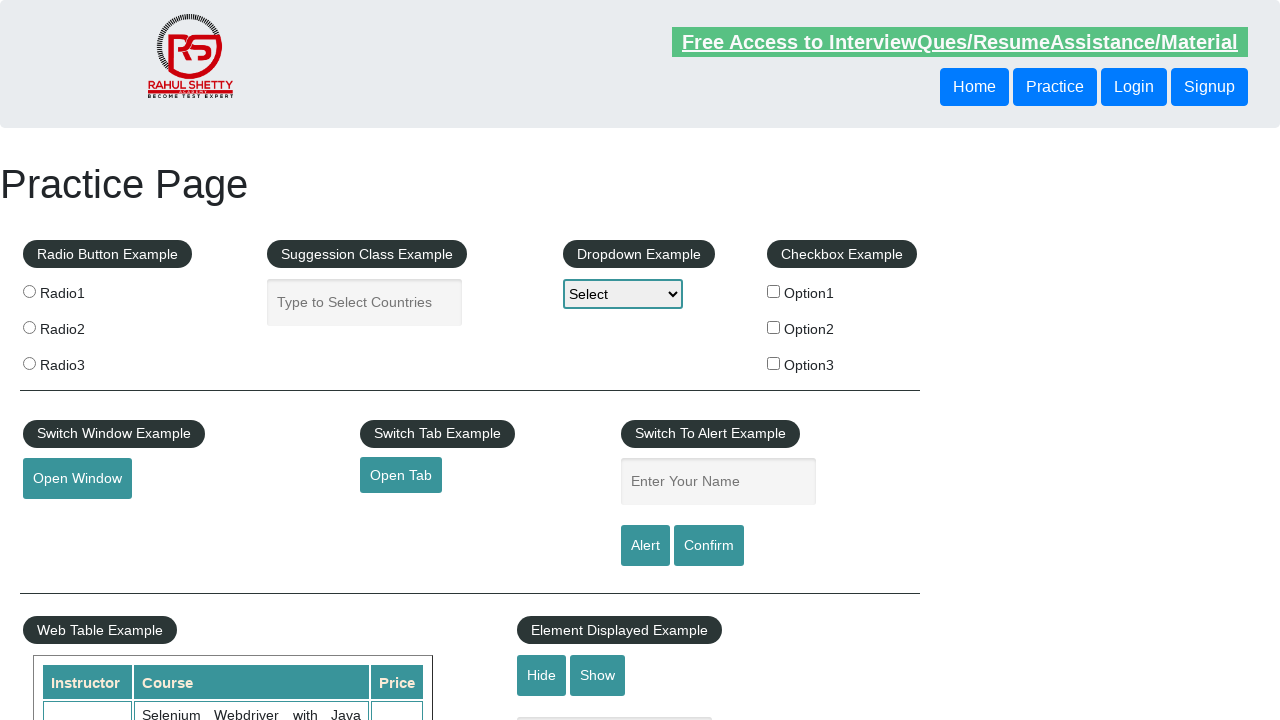